Tests checkbox functionality by selecting and deselecting checkboxes and verifying their state

Starting URL: https://the-internet.herokuapp.com/checkboxes

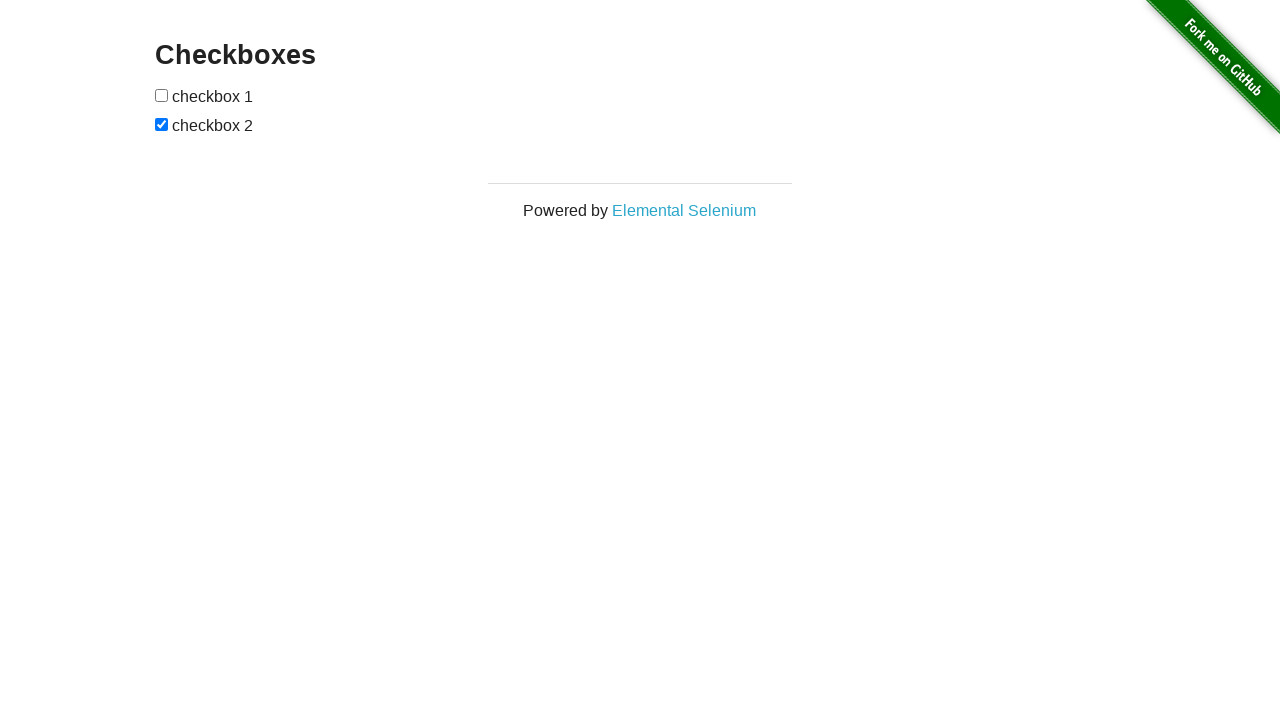

Located first checkbox
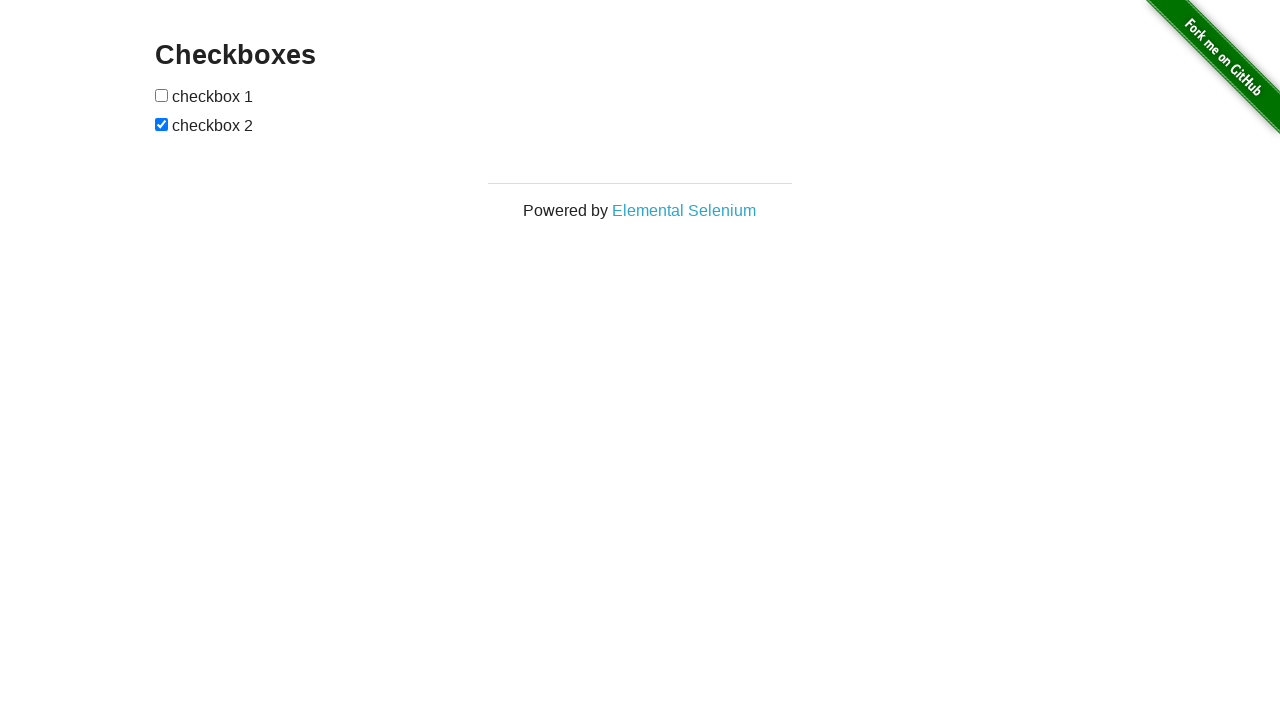

Located second checkbox
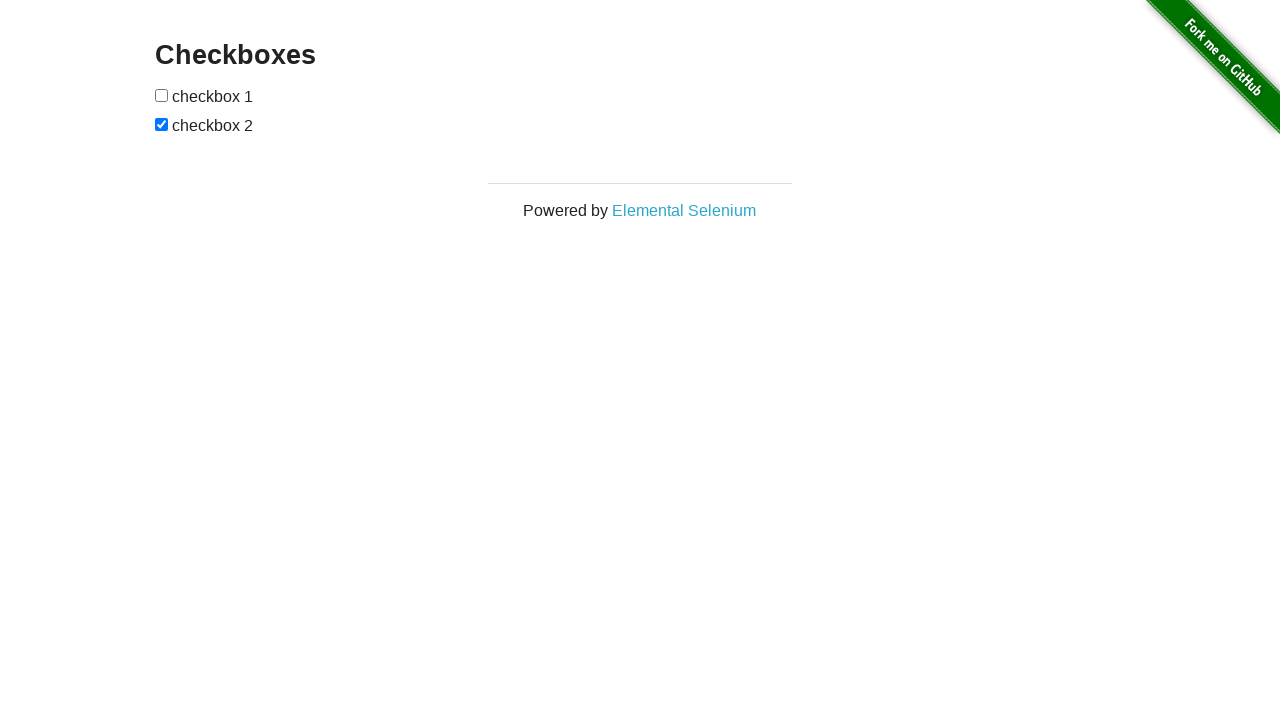

Clicked first checkbox to select it at (162, 95) on (//input[@type='checkbox'])[1]
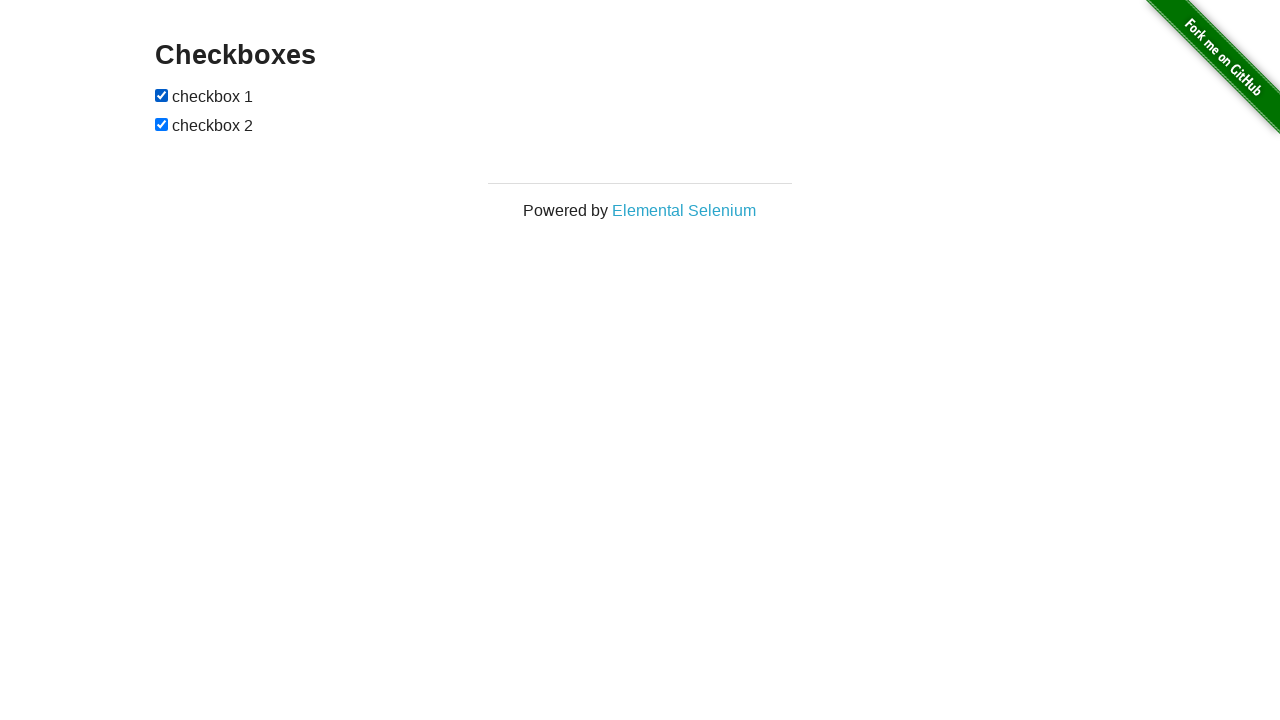

Verified first checkbox is checked
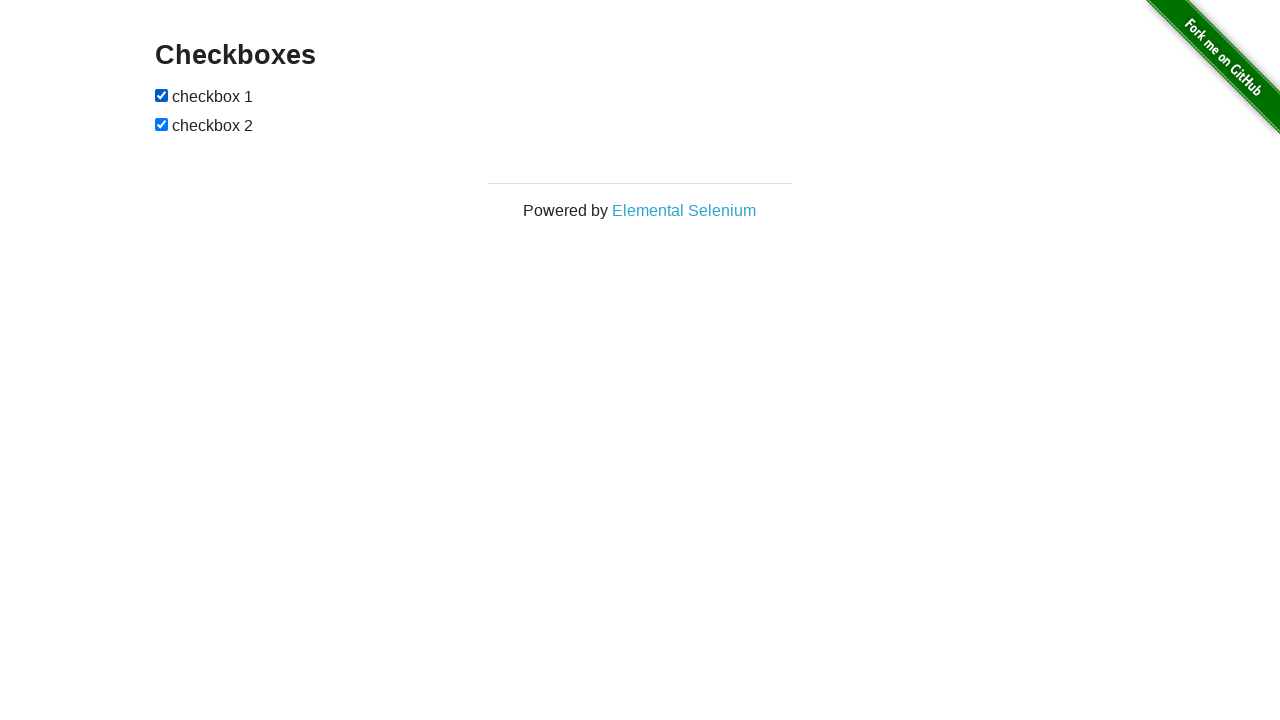

Verified second checkbox is checked
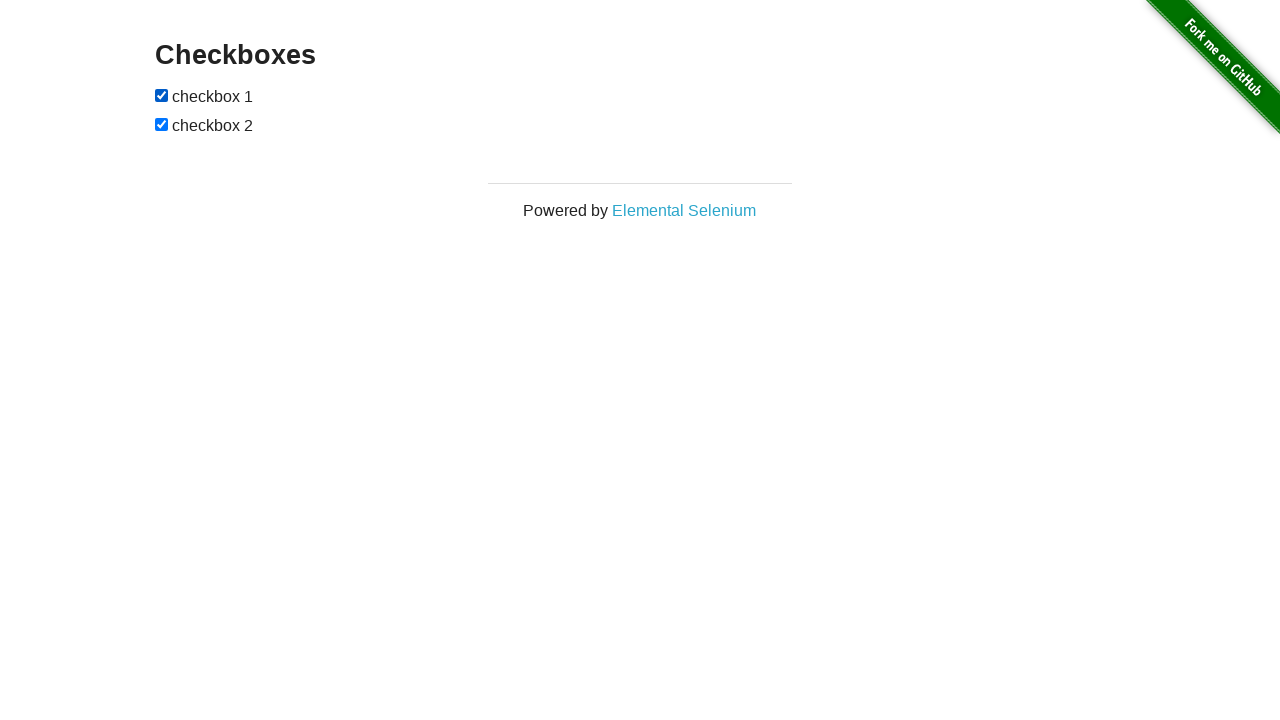

Clicked first checkbox to deselect it at (162, 95) on (//input[@type='checkbox'])[1]
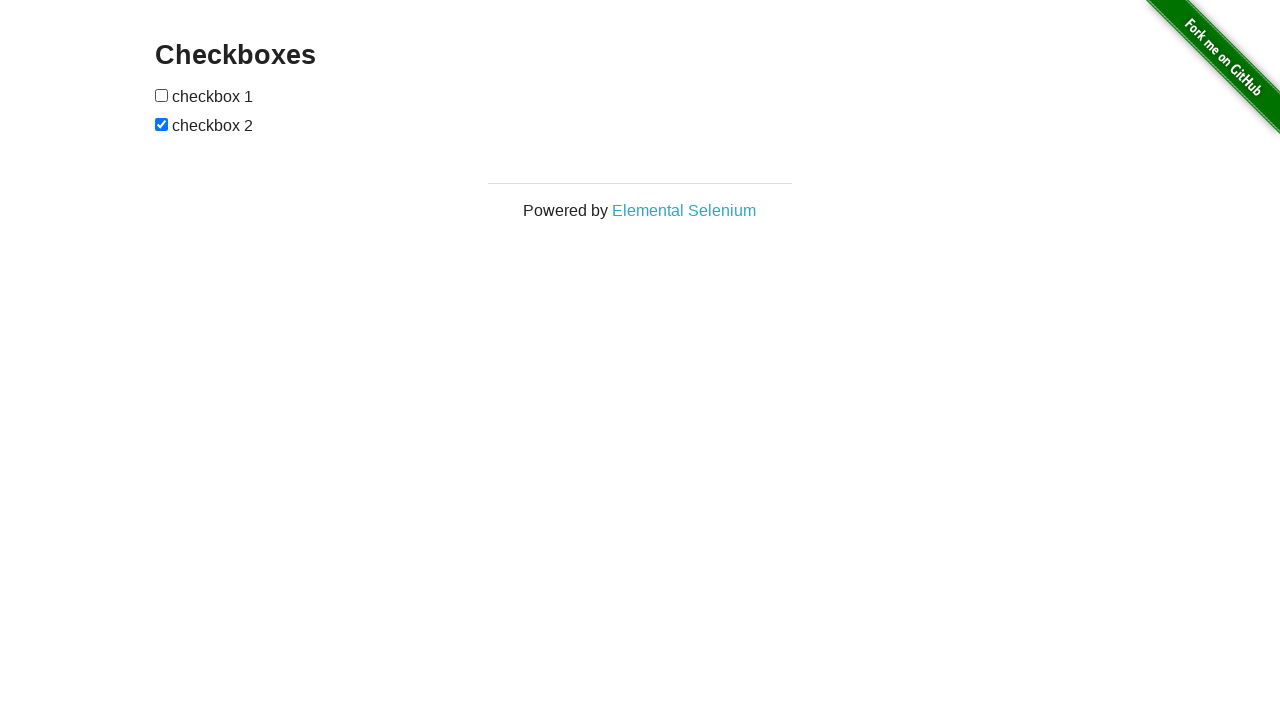

Clicked second checkbox to deselect it at (162, 124) on (//input[@type='checkbox'])[2]
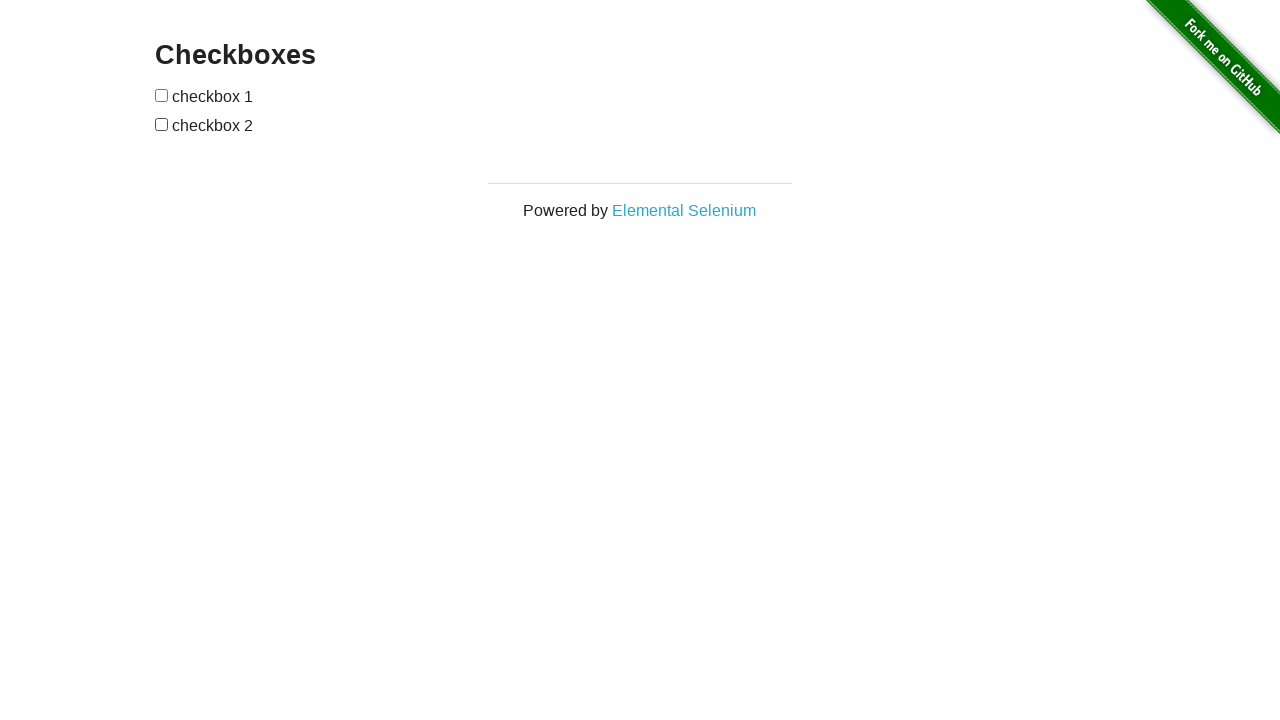

Verified first checkbox is unchecked
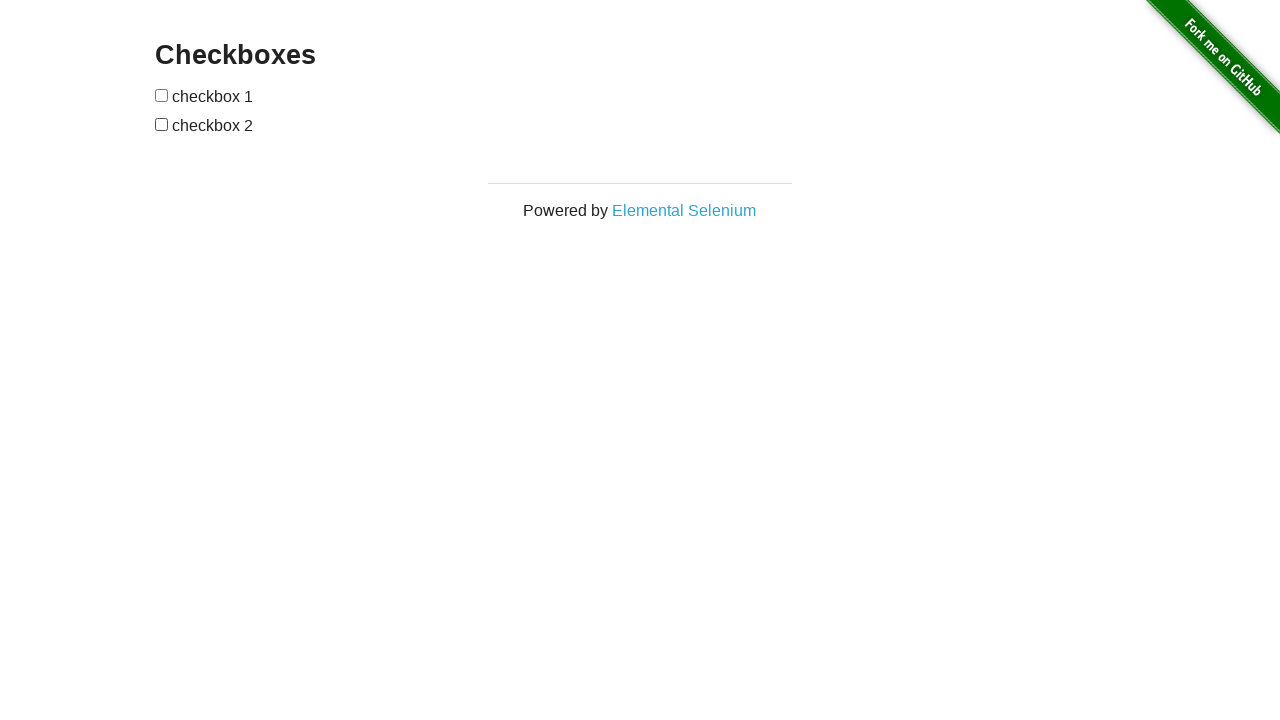

Verified second checkbox is unchecked
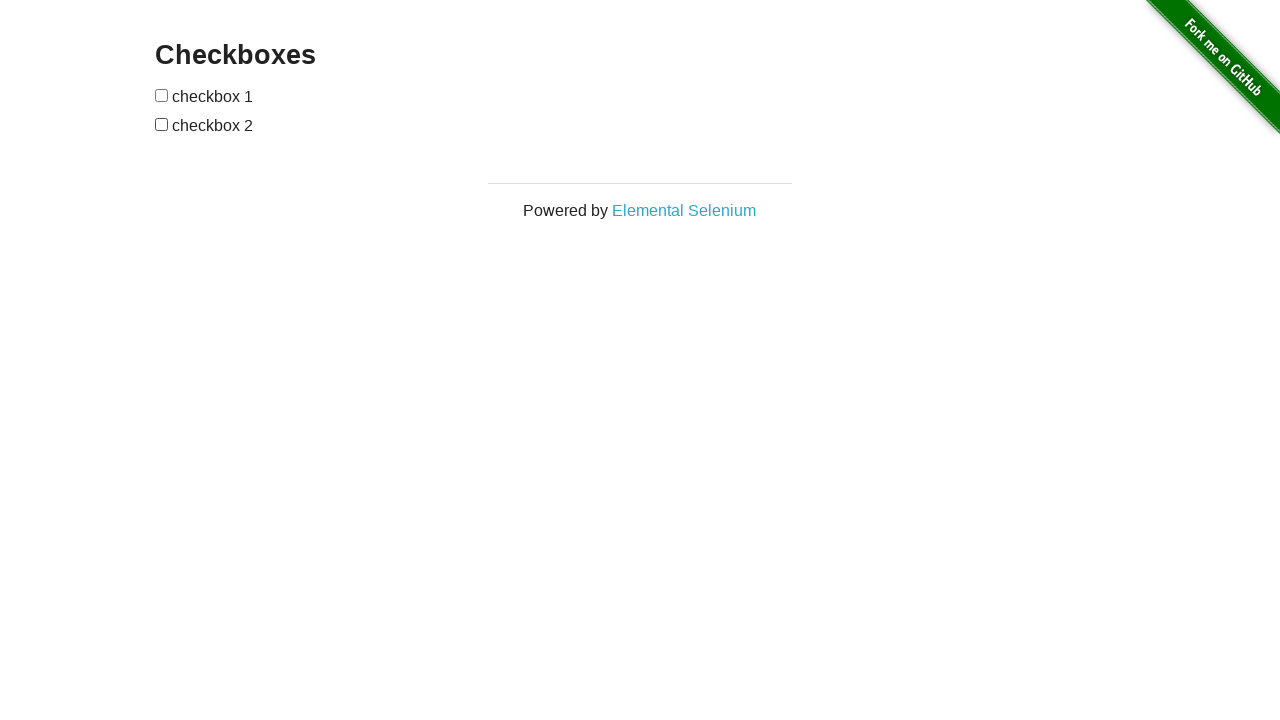

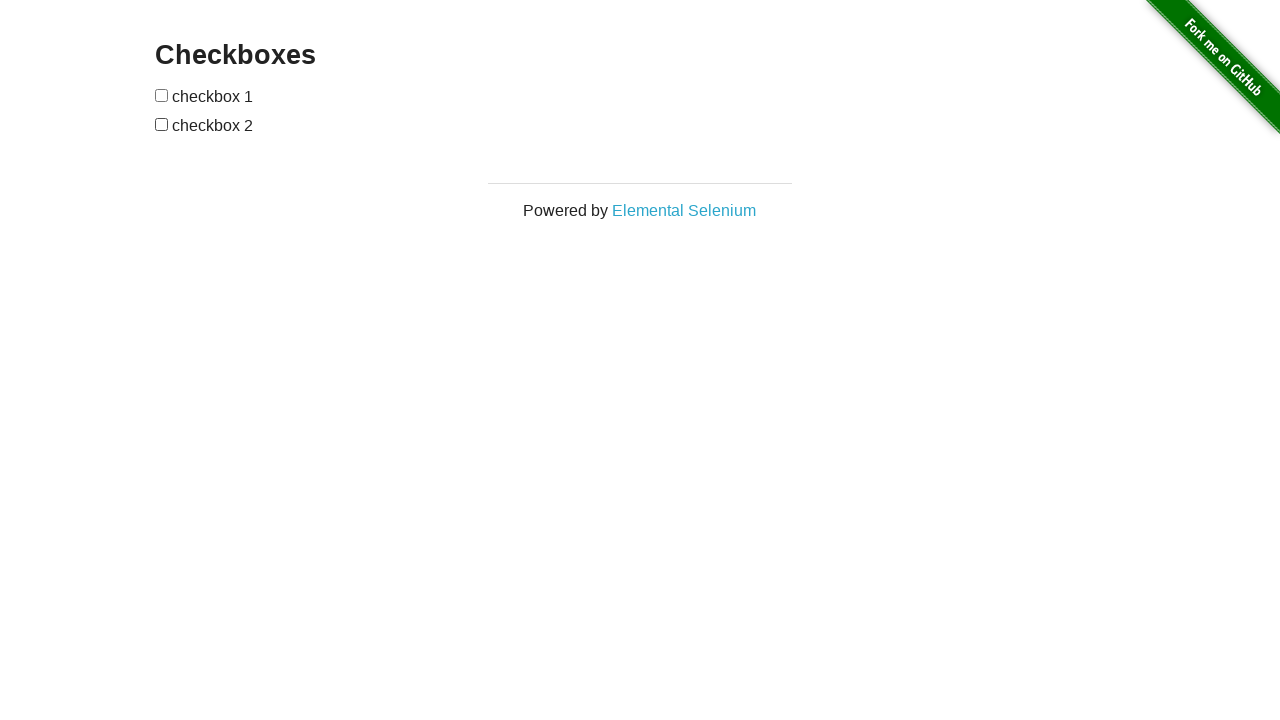